Tests that Clear completed button is hidden when no items are completed

Starting URL: https://demo.playwright.dev/todomvc

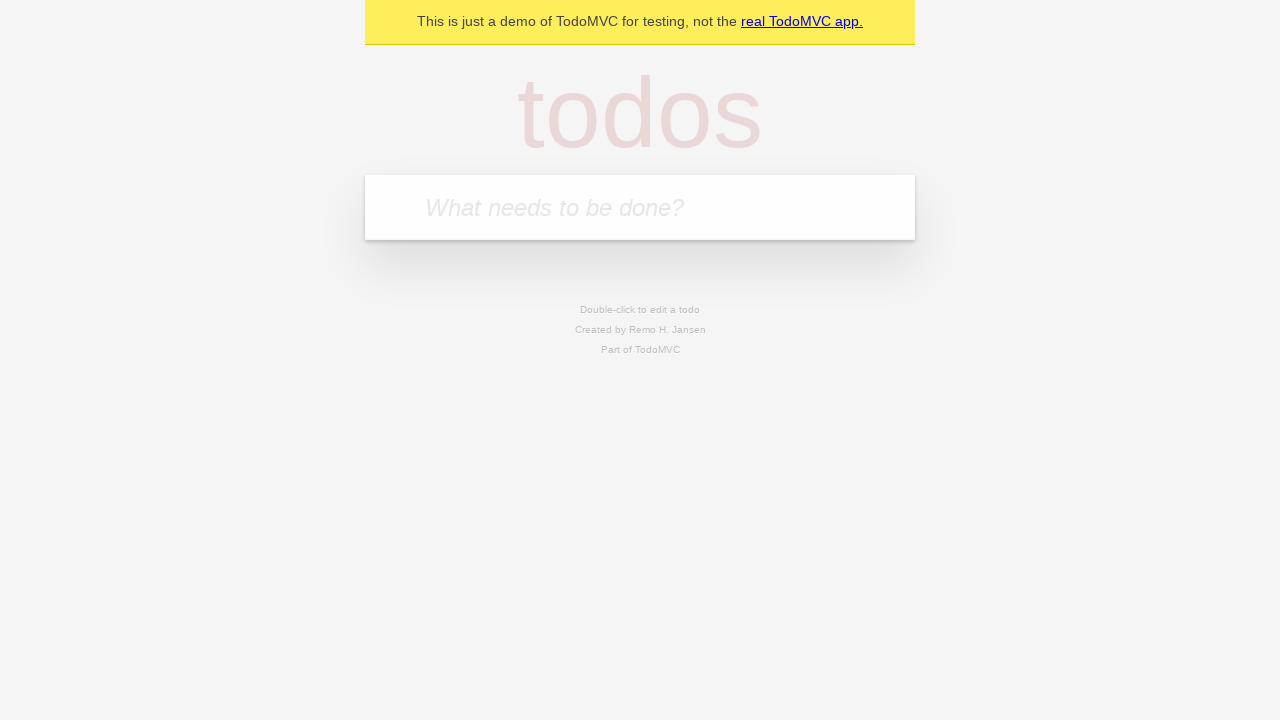

Filled first todo input with 'buy some cheese' on .new-todo
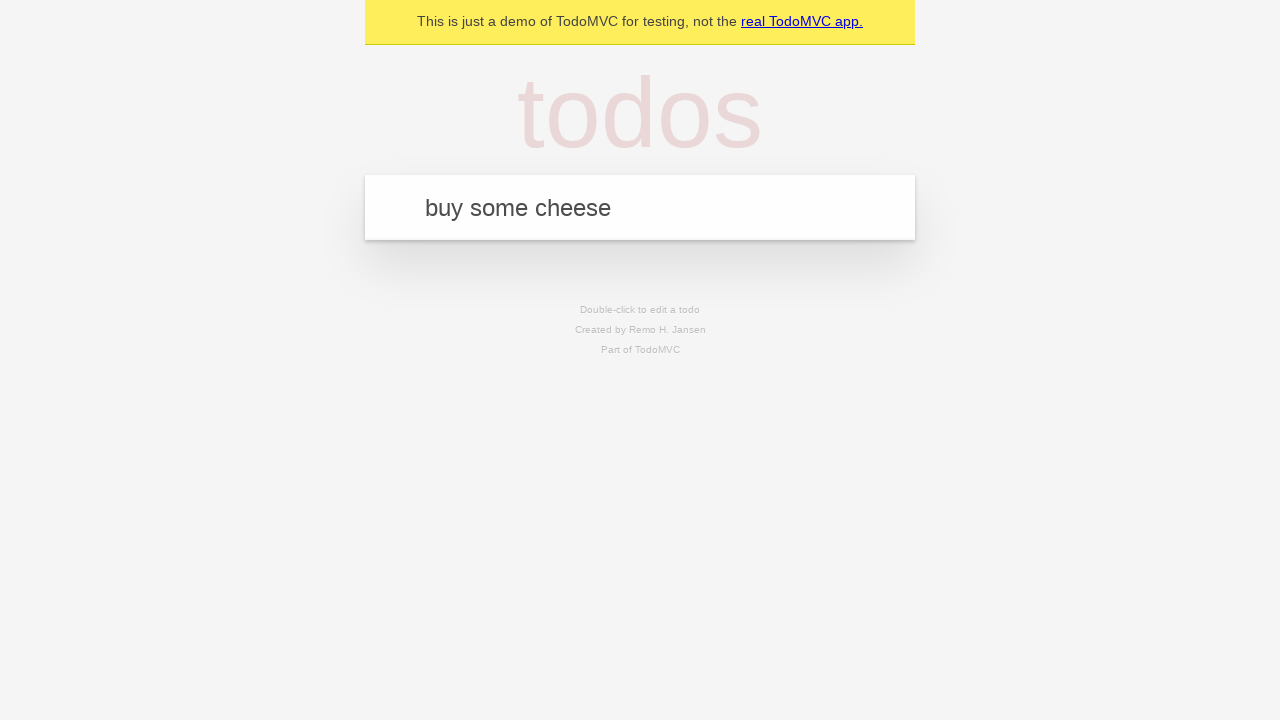

Pressed Enter to create first todo on .new-todo
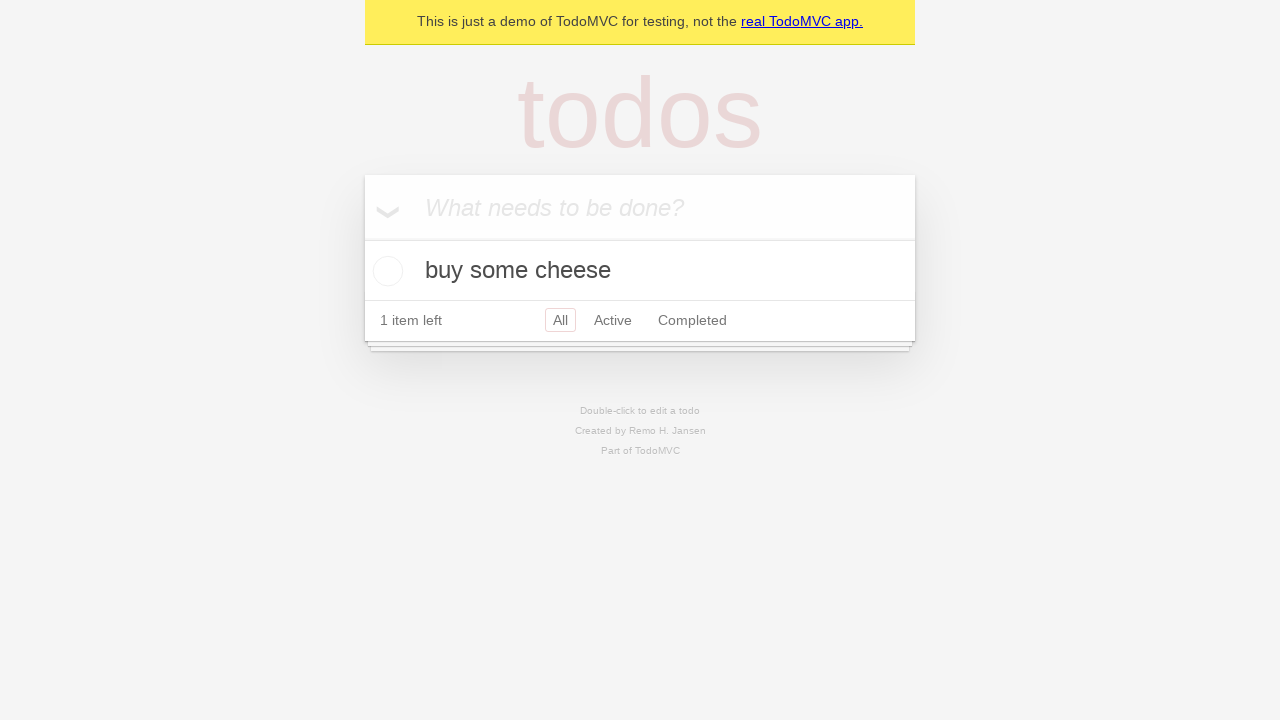

Filled second todo input with 'feed the cat' on .new-todo
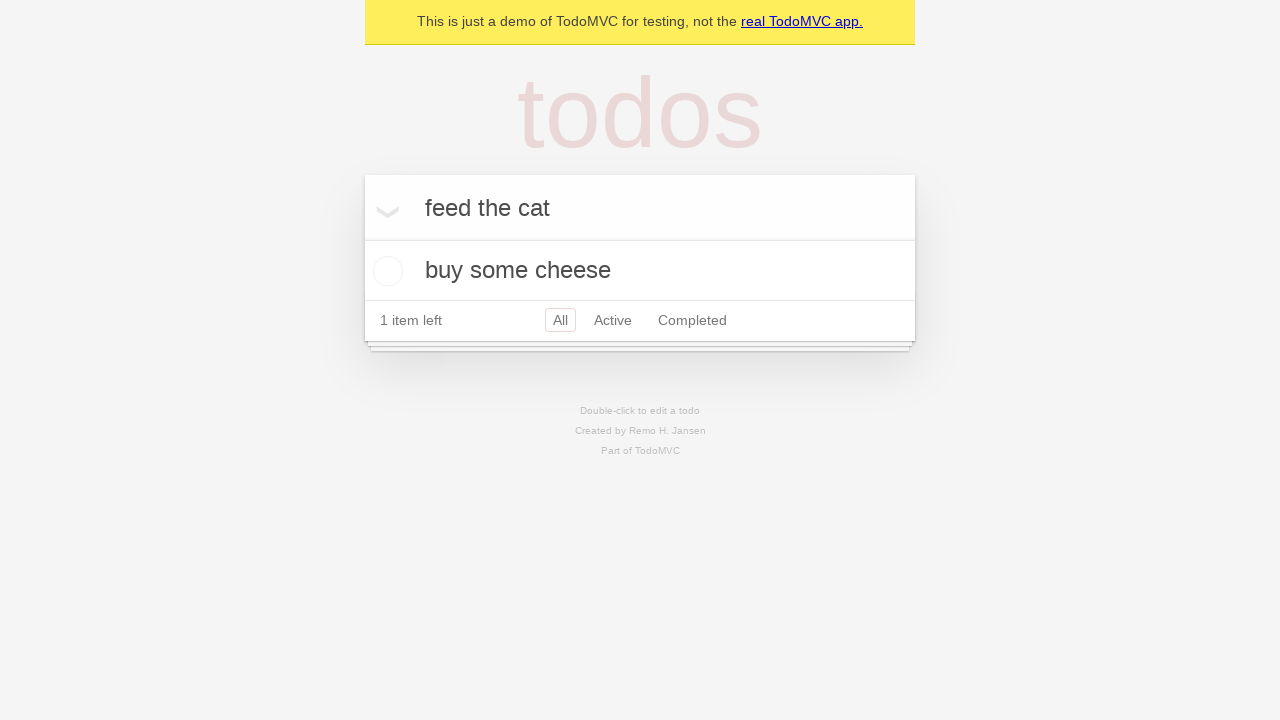

Pressed Enter to create second todo on .new-todo
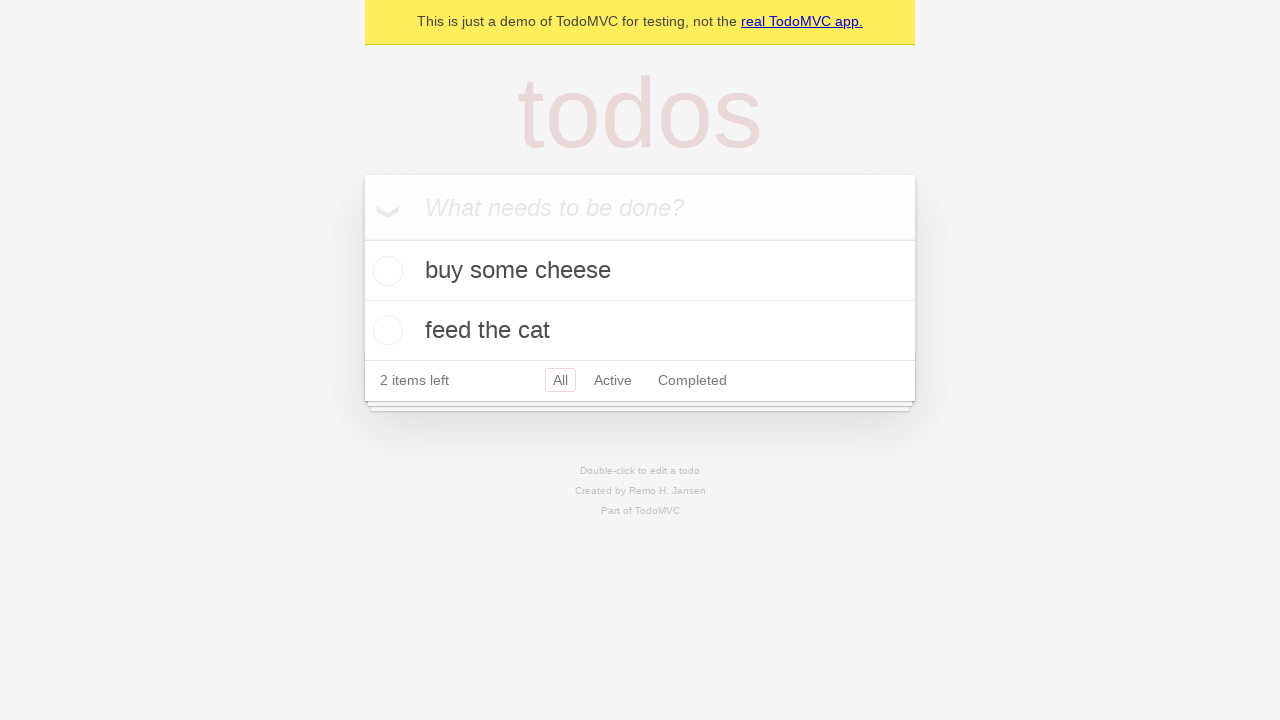

Filled third todo input with 'book a doctors appointment' on .new-todo
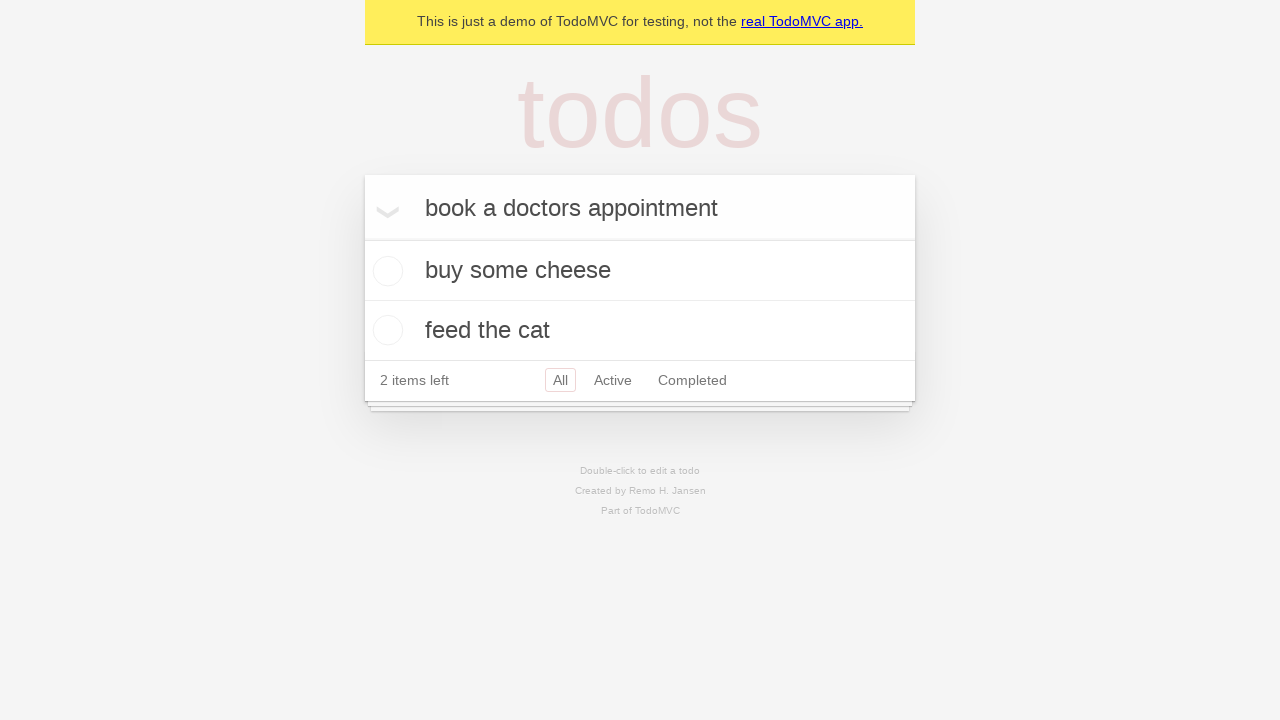

Pressed Enter to create third todo on .new-todo
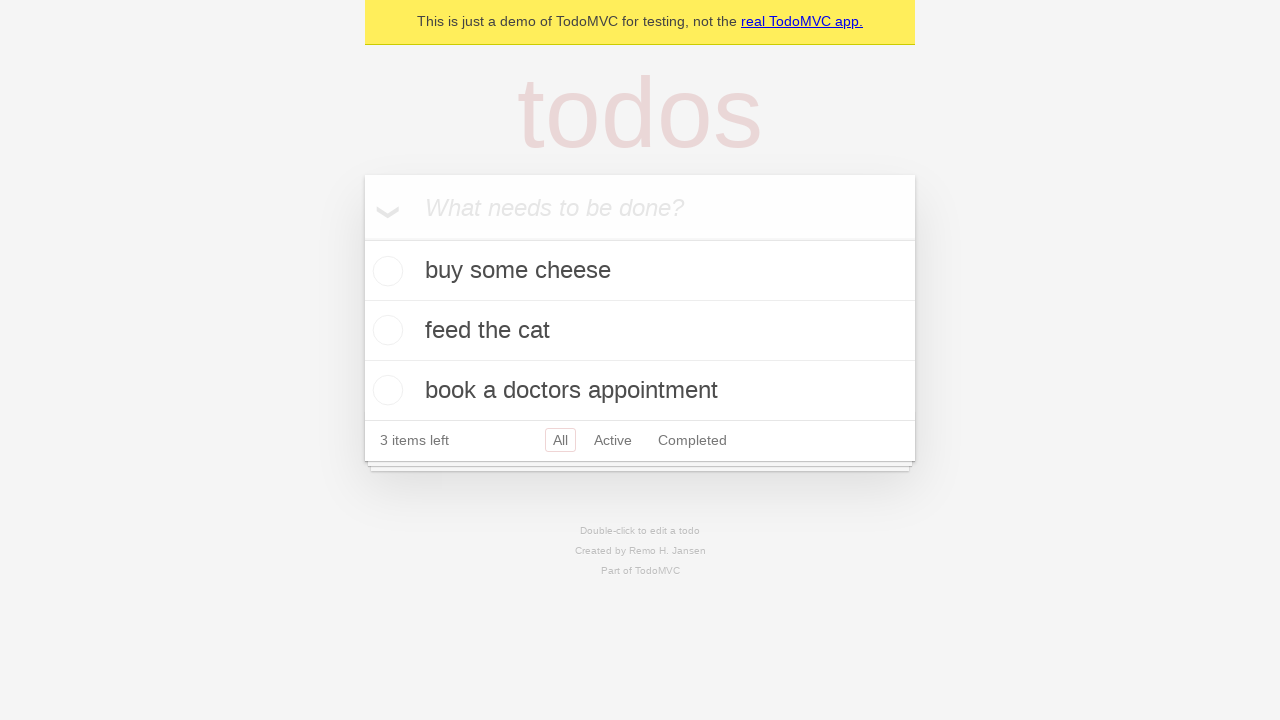

Waited for all three todos to be rendered
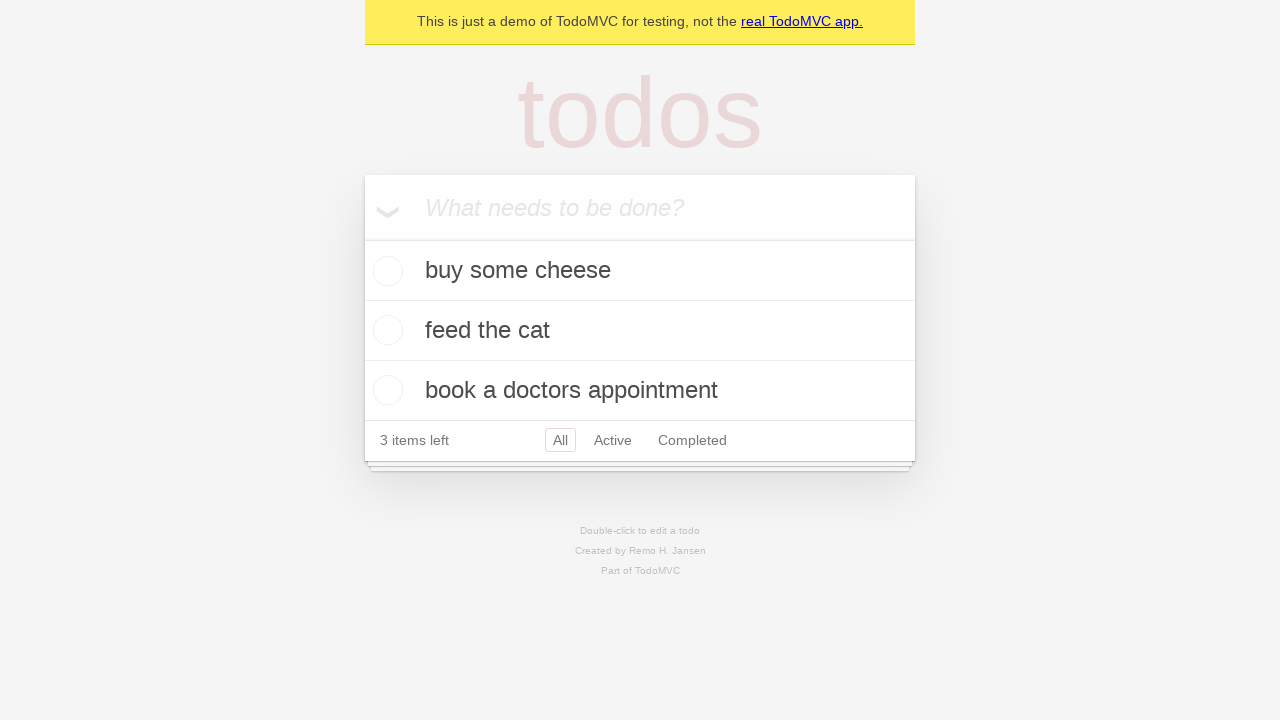

Checked the first todo item as completed at (385, 271) on .todo-list li .toggle >> nth=0
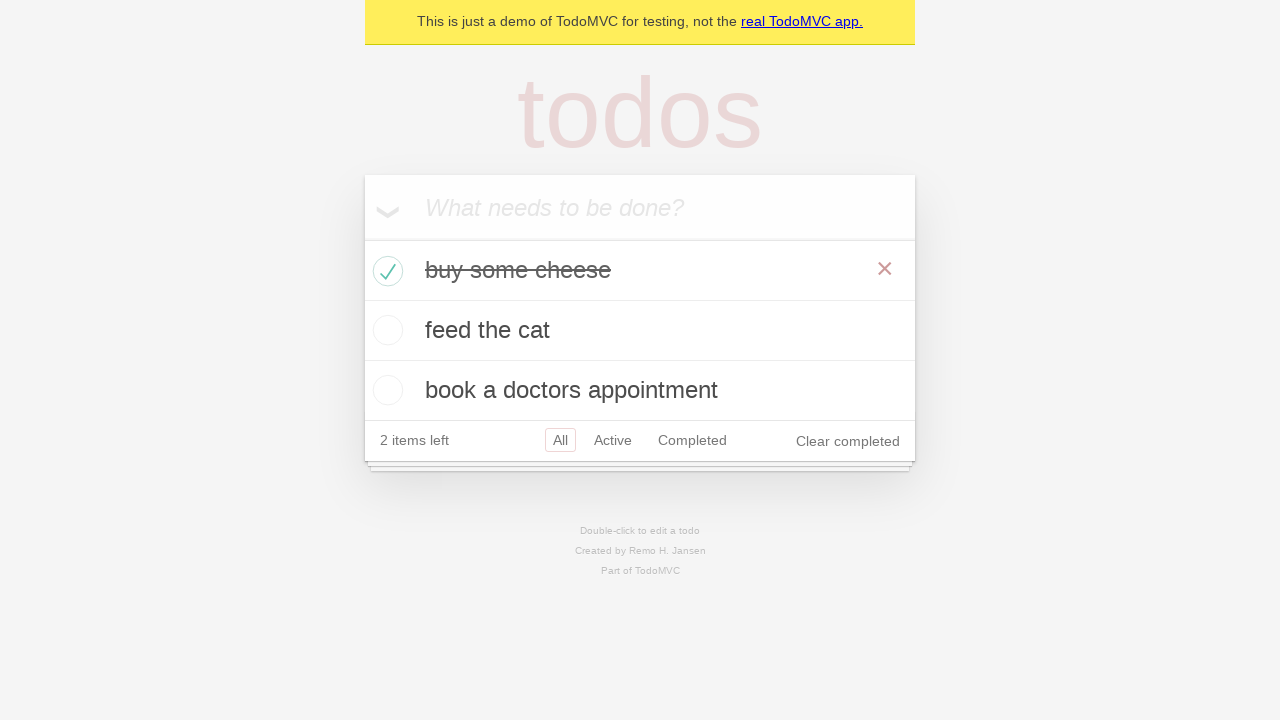

Clicked clear completed button to remove the completed todo at (848, 441) on .clear-completed
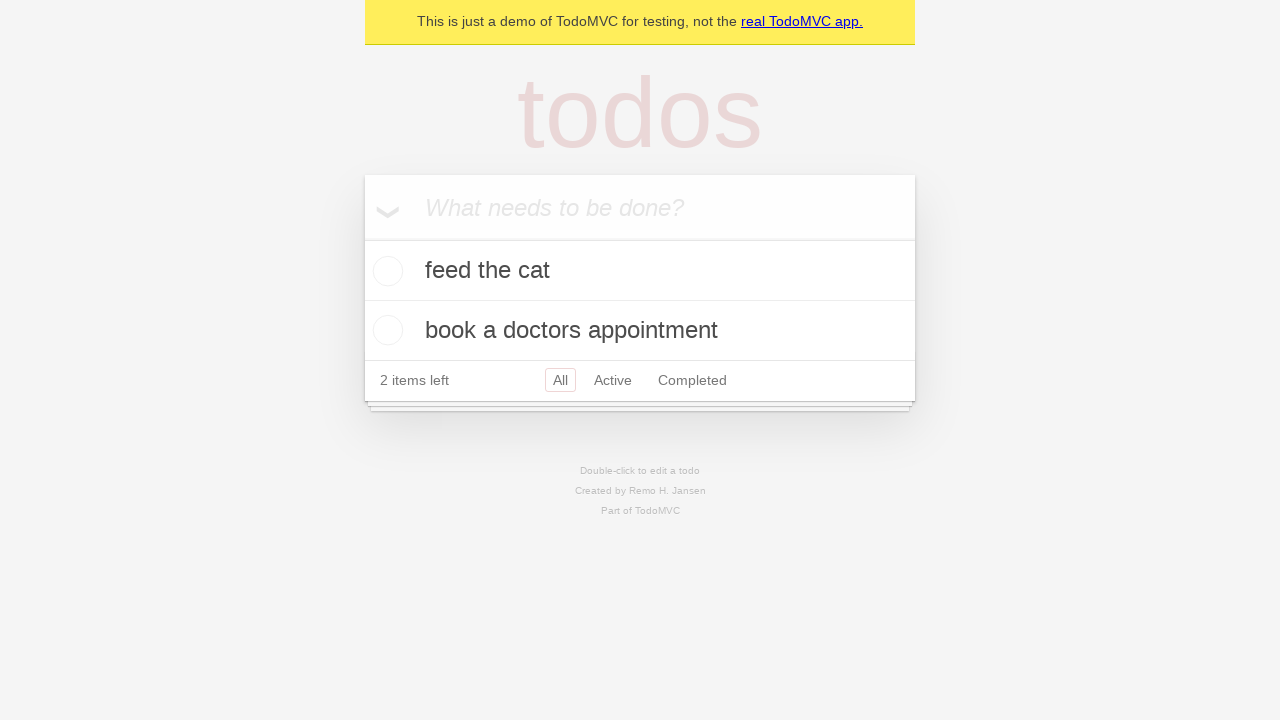

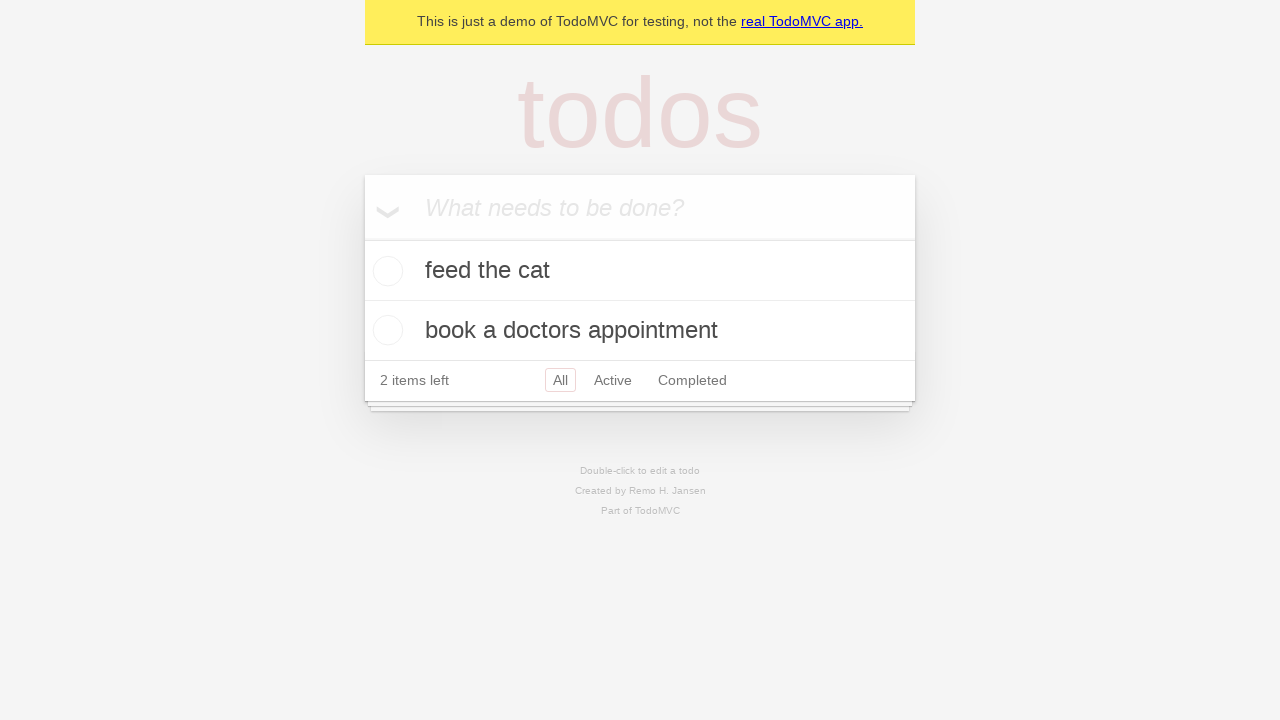